Tests handling multiple alert dialogs by clicking all alert buttons and accepting each dialog that appears

Starting URL: https://www.techglobal-training.com/frontend/alerts

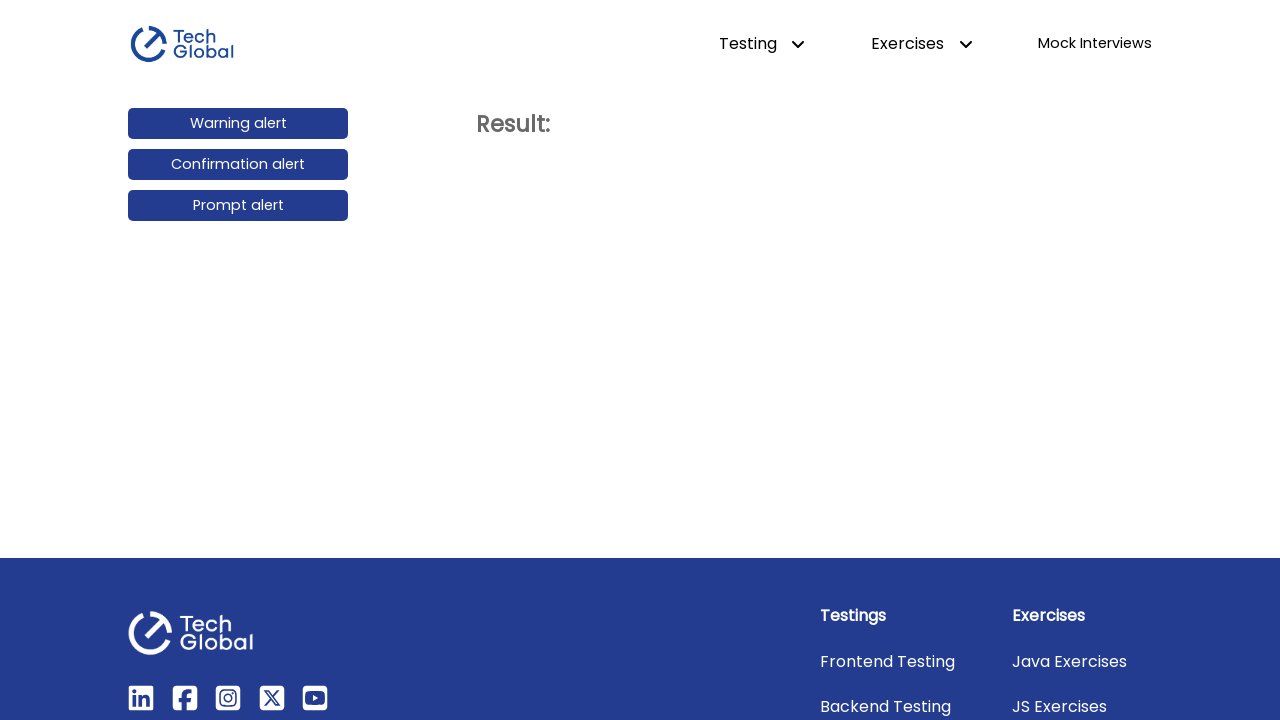

Set up dialog handler to accept all alert dialogs
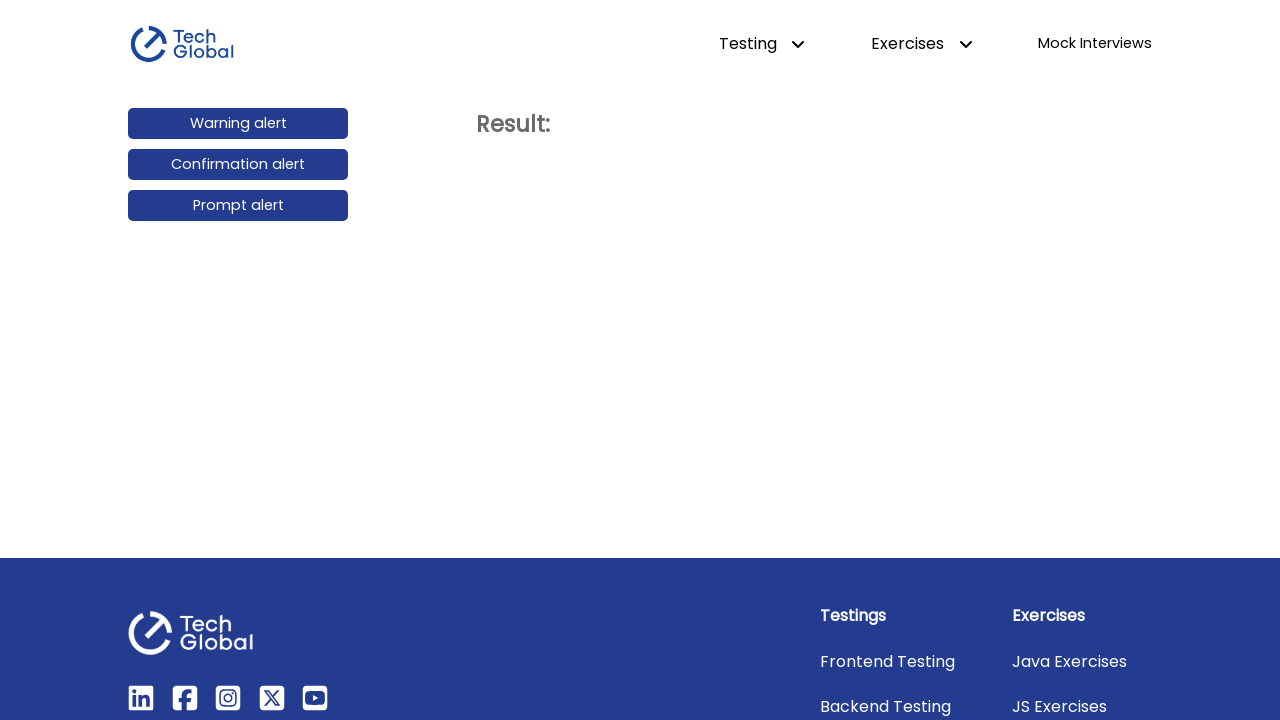

Located all alert buttons on the page
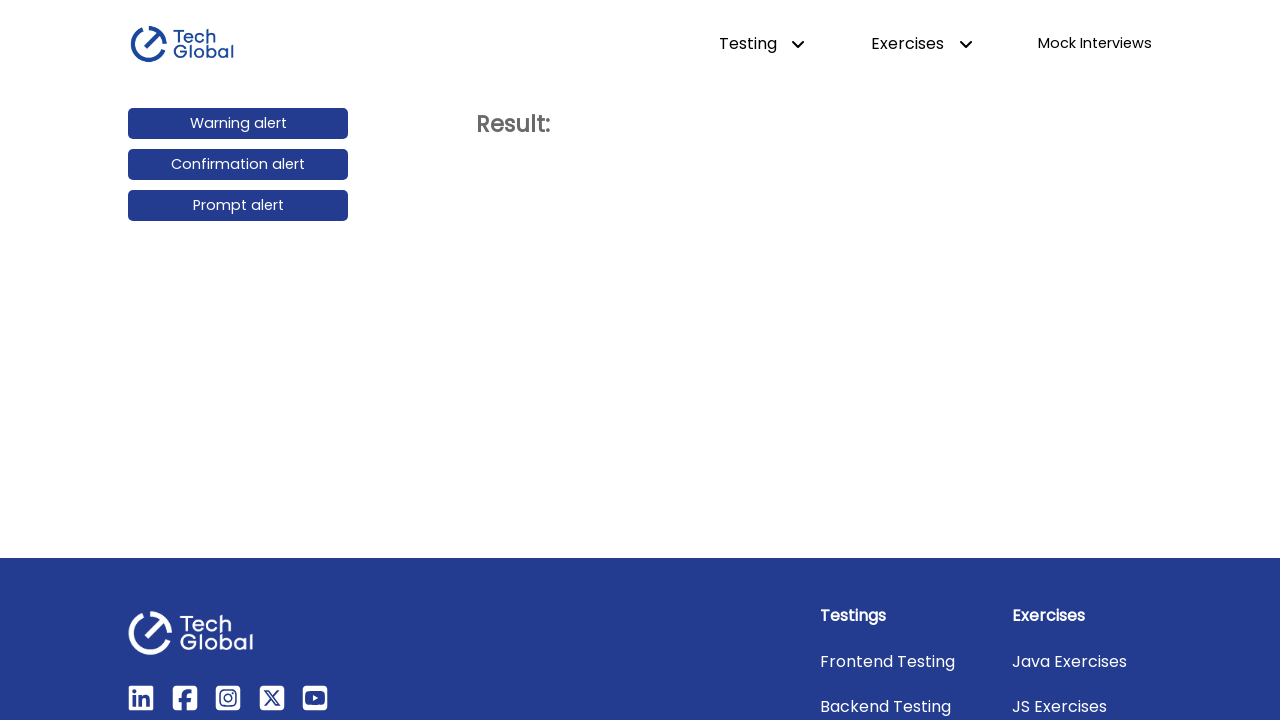

Found 3 alert buttons to interact with
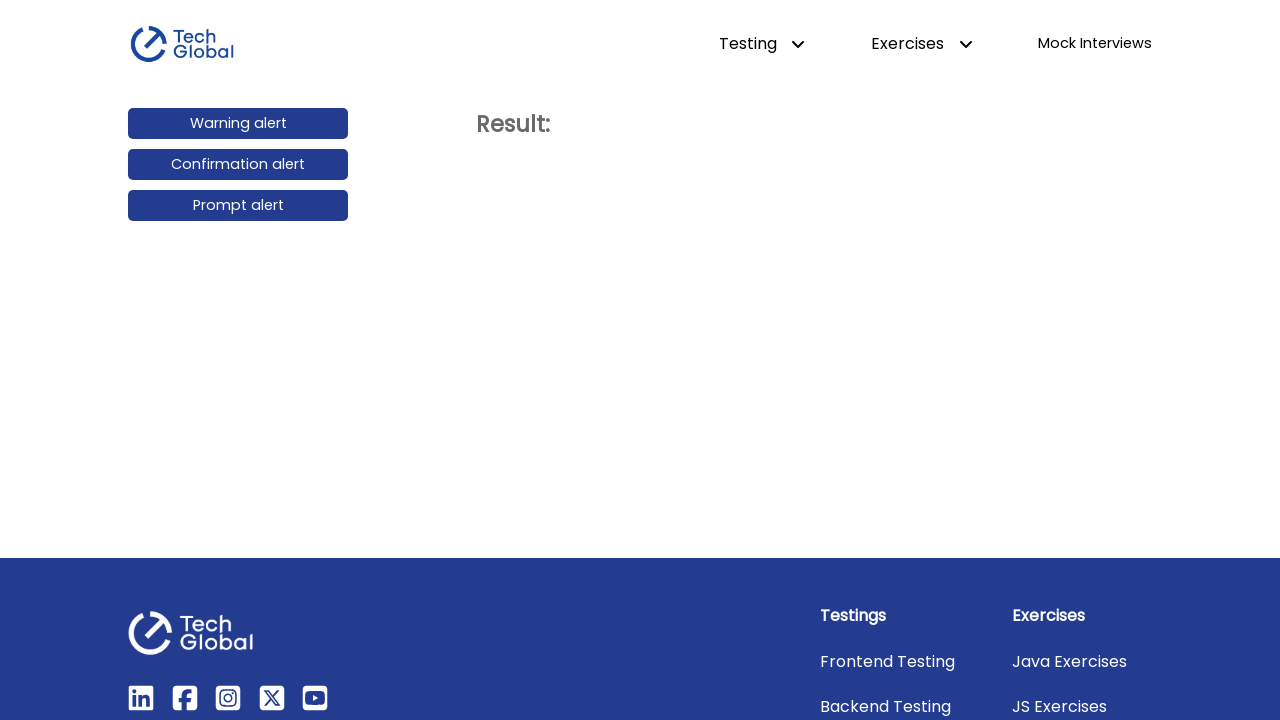

Clicked alert button 1 of 3 at (238, 124) on [id$="alert"] >> nth=0
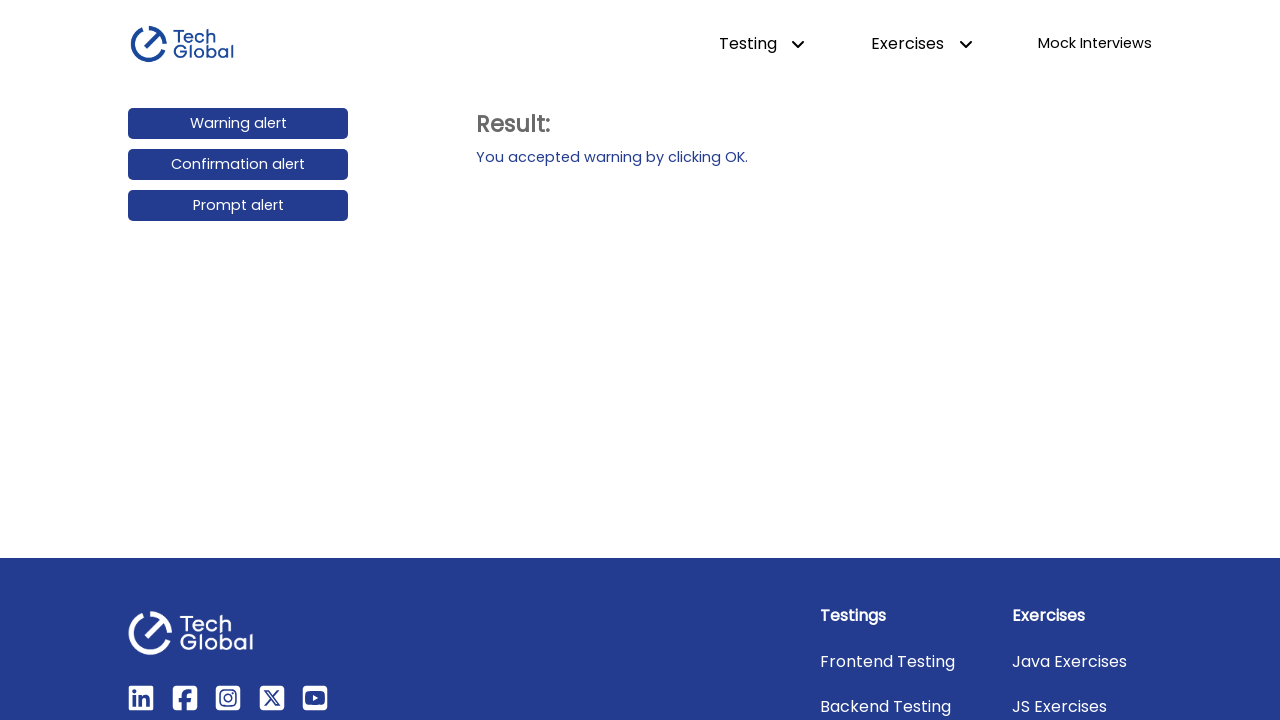

Waited for dialog 1 to be processed and accepted
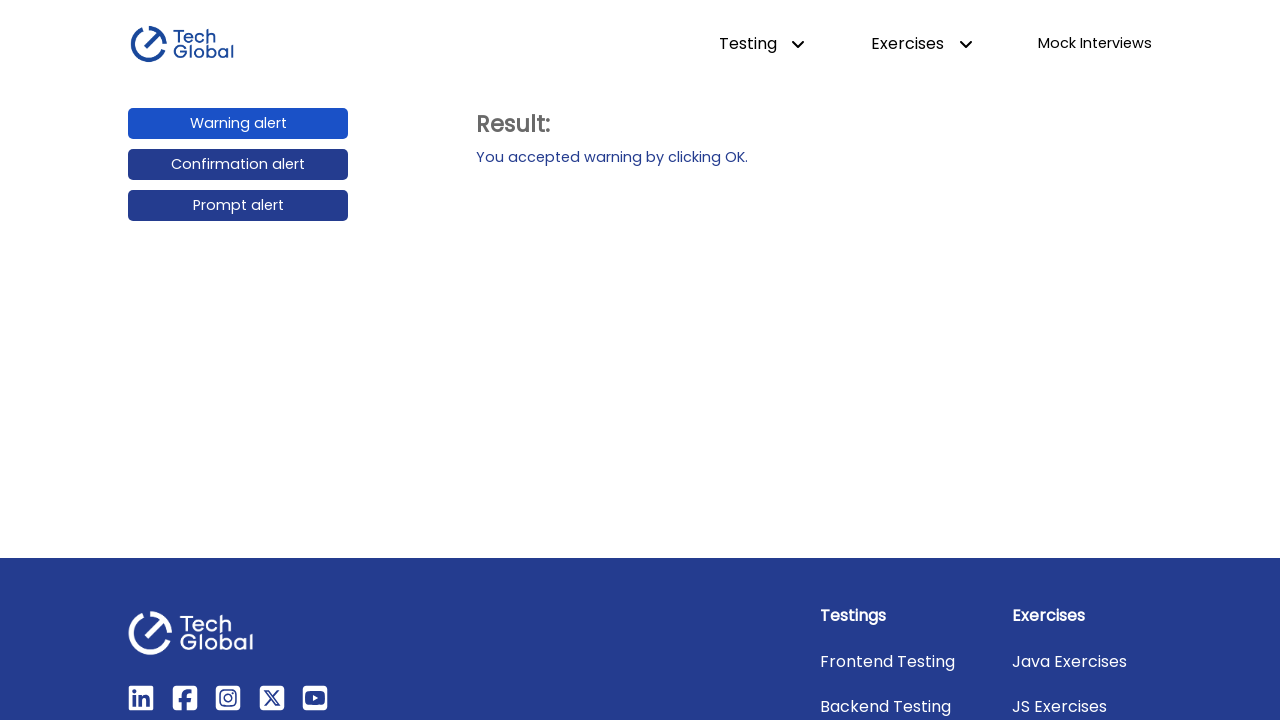

Clicked alert button 2 of 3 at (238, 165) on [id$="alert"] >> nth=1
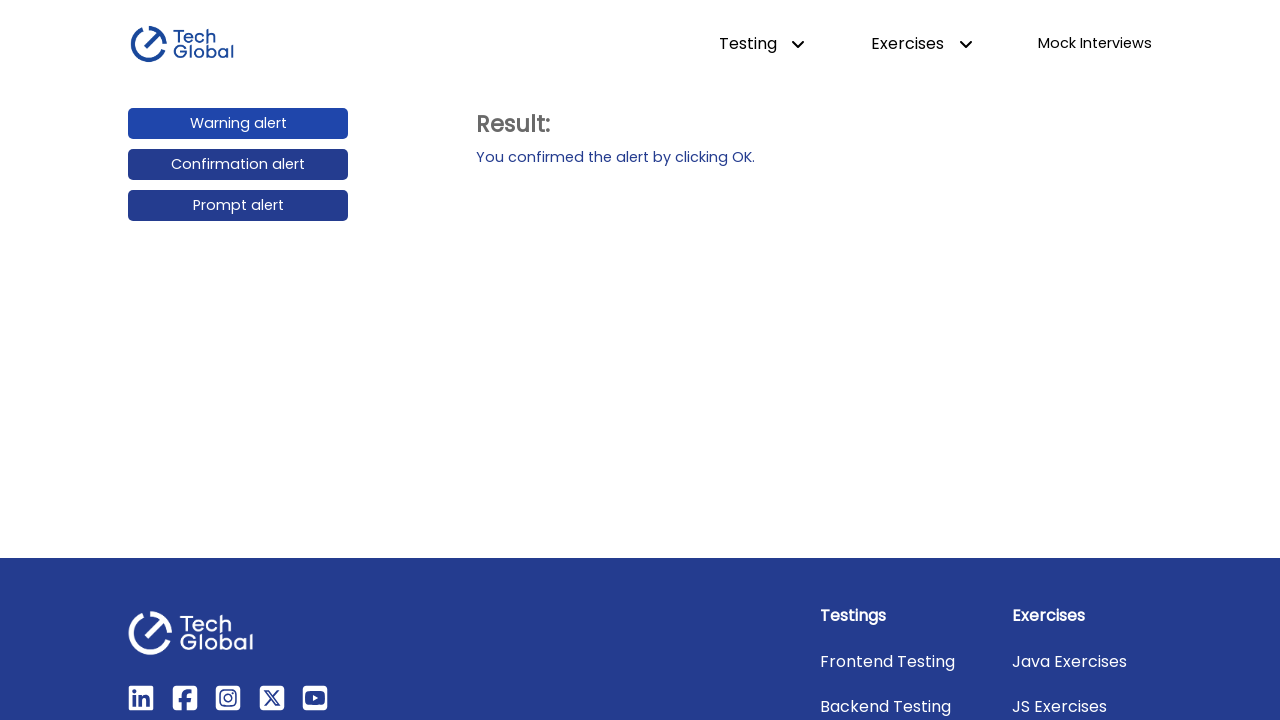

Waited for dialog 2 to be processed and accepted
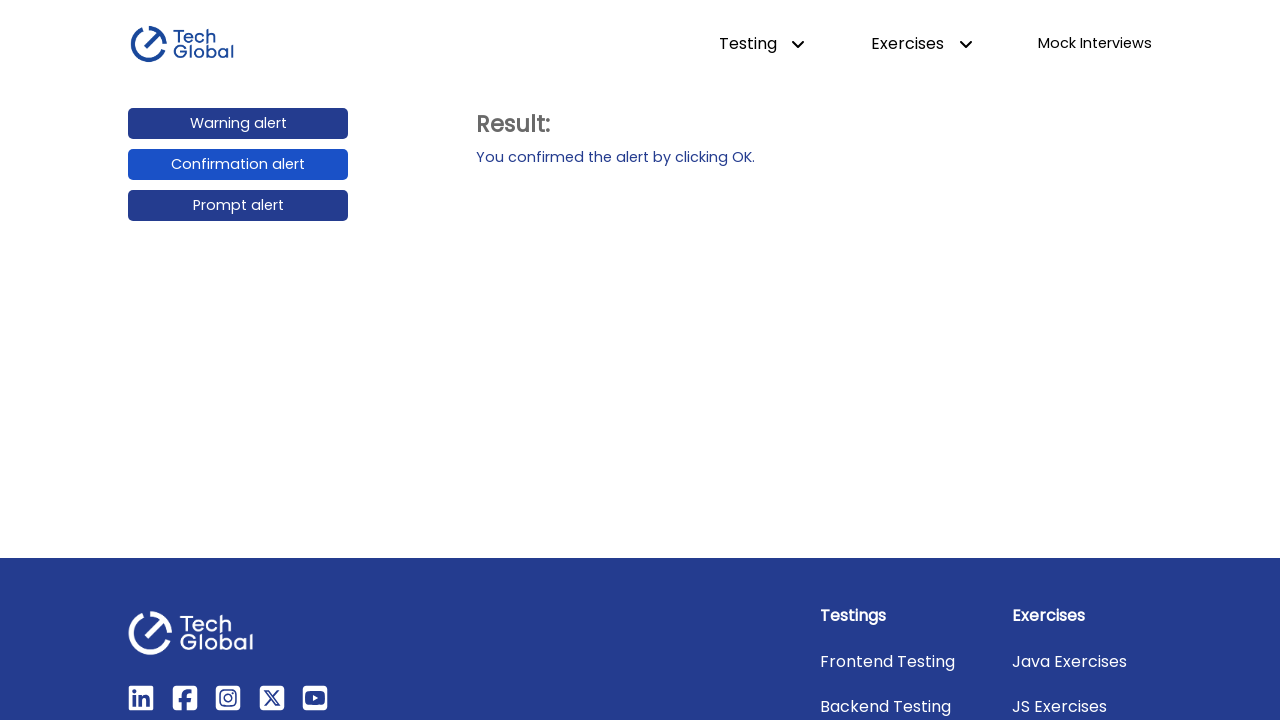

Clicked alert button 3 of 3 at (238, 206) on [id$="alert"] >> nth=2
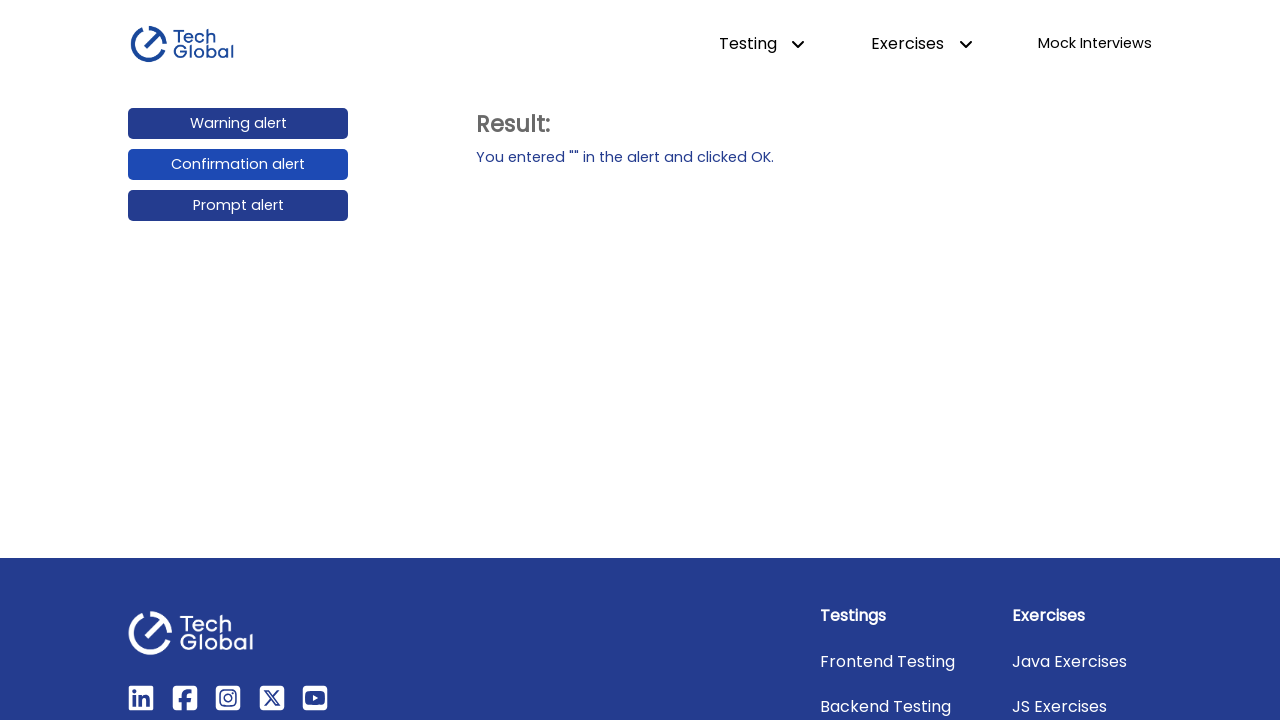

Waited for dialog 3 to be processed and accepted
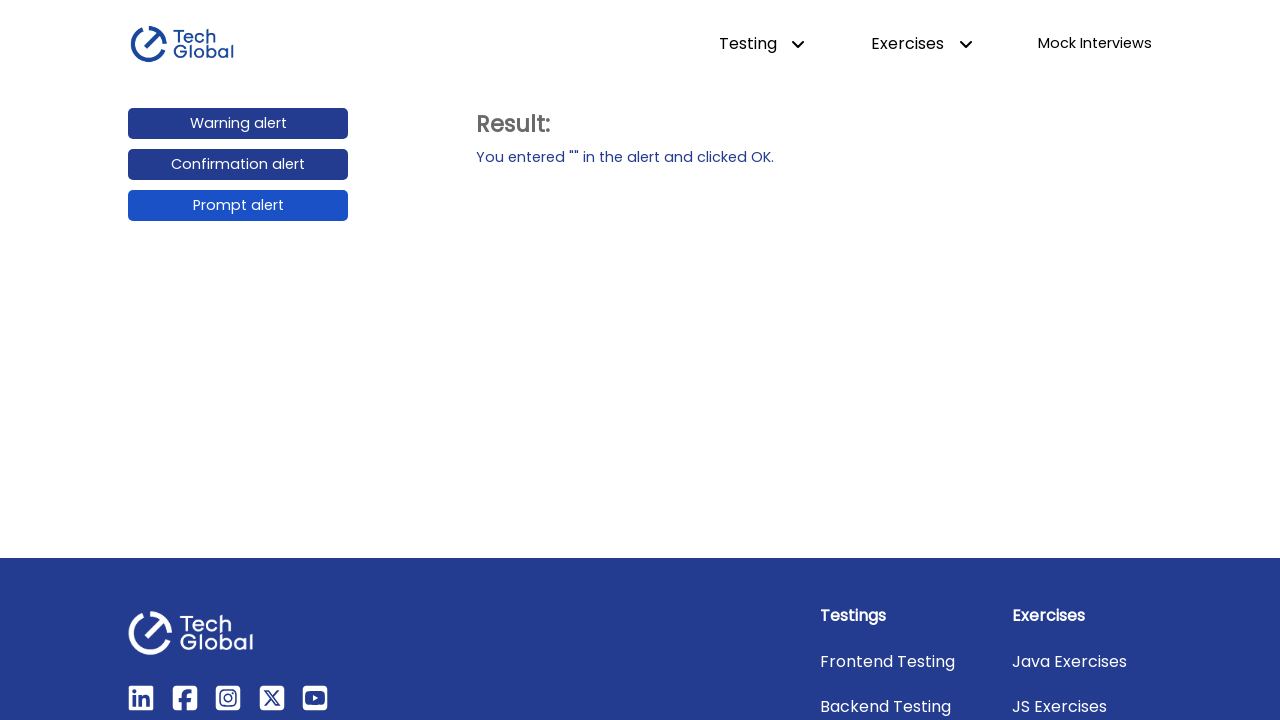

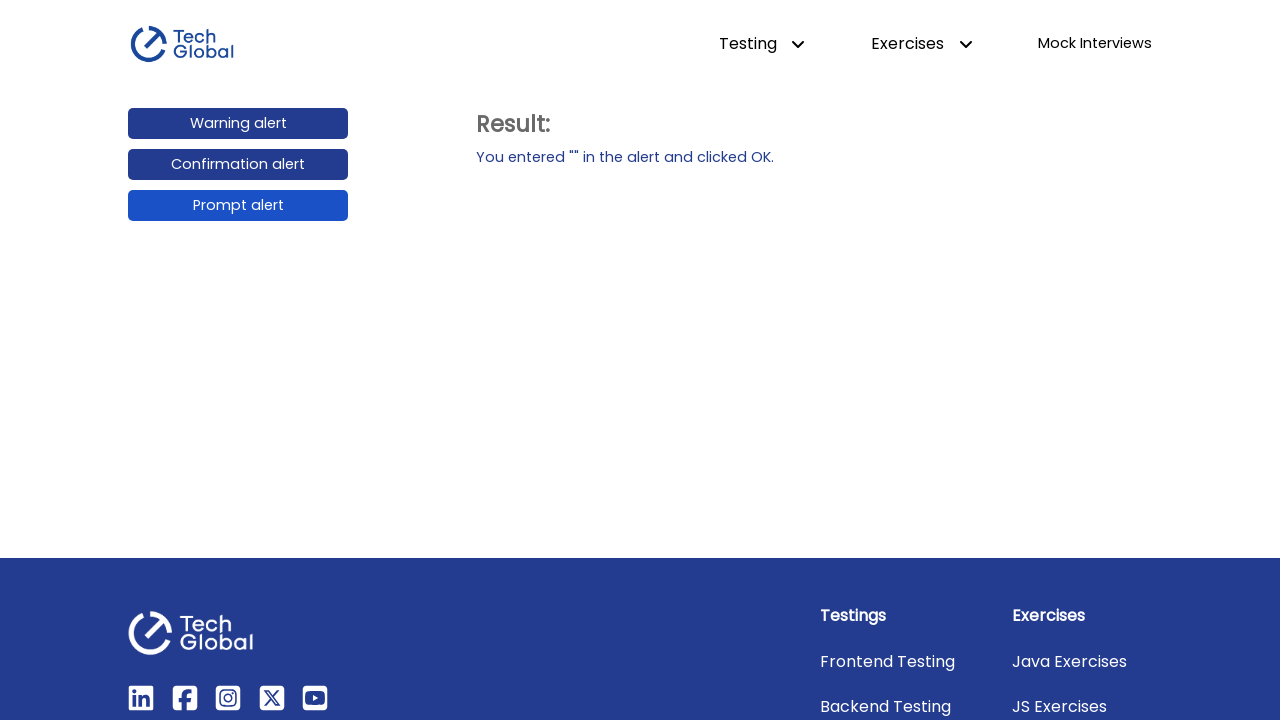